Tests marking individual todo items as complete by clicking their checkboxes

Starting URL: https://demo.playwright.dev/todomvc

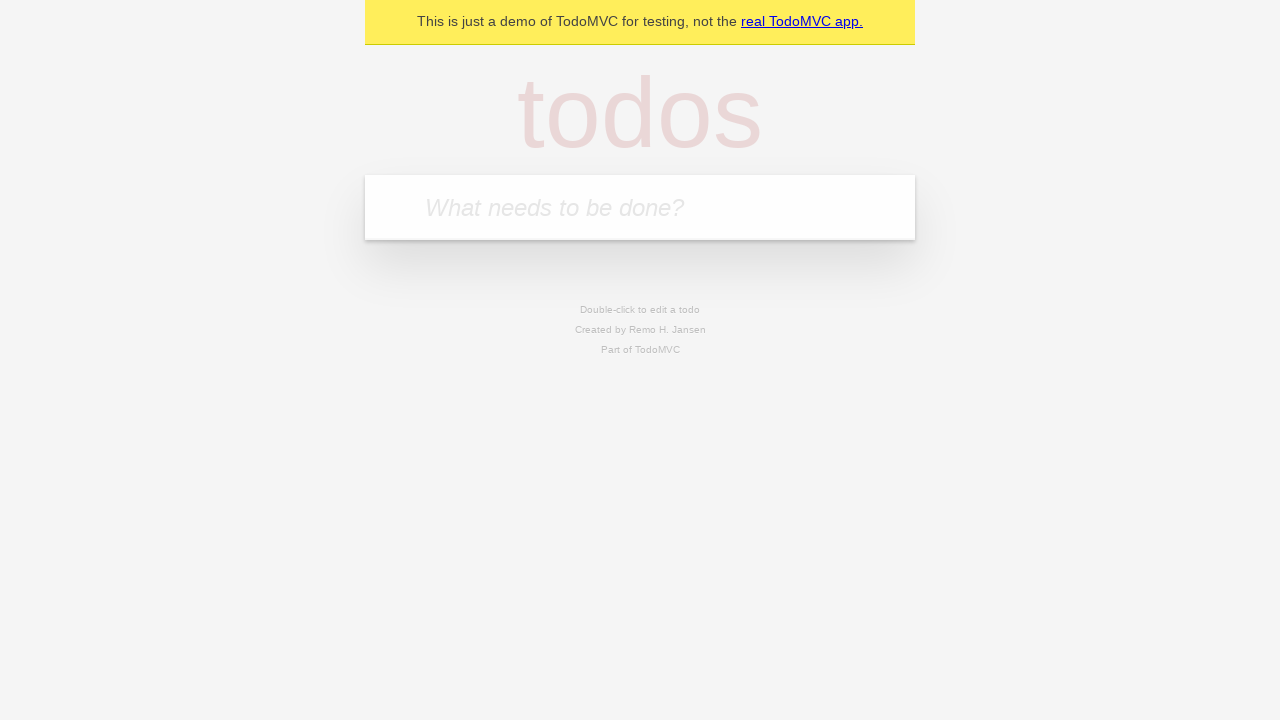

Filled todo input with 'buy some cheese' on internal:attr=[placeholder="What needs to be done?"i]
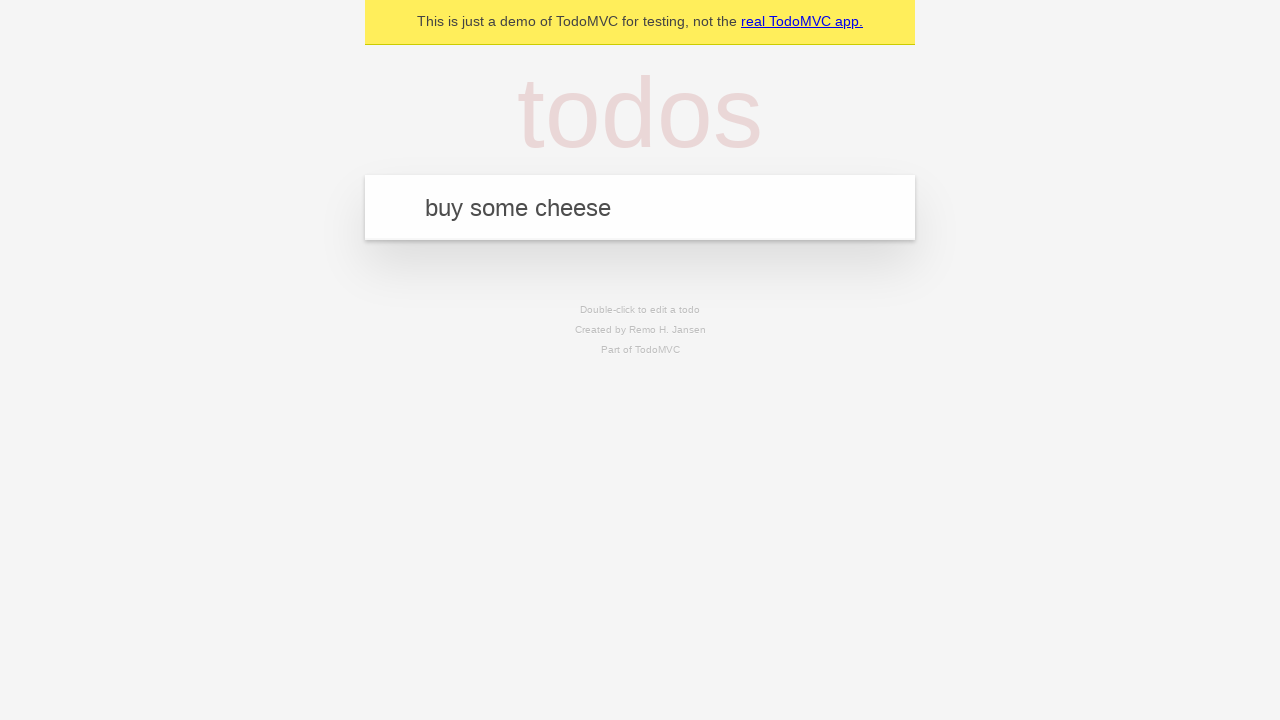

Pressed Enter to add first todo item on internal:attr=[placeholder="What needs to be done?"i]
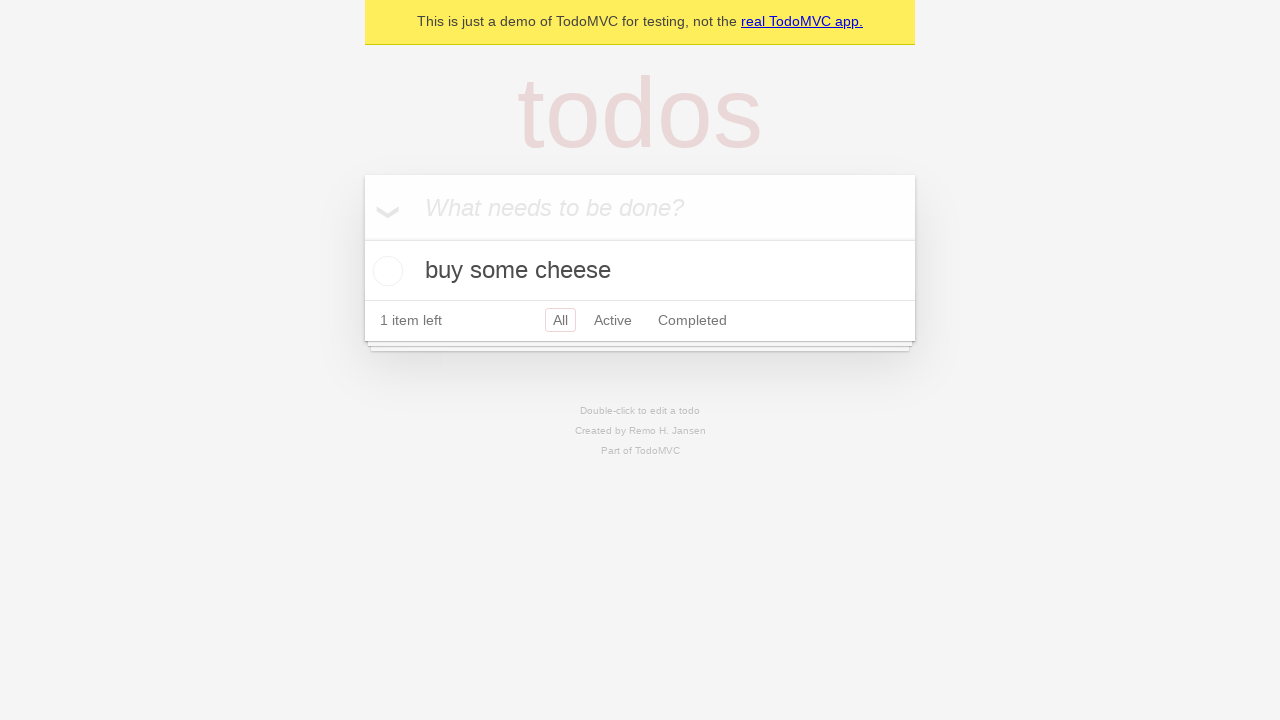

Filled todo input with 'feed the cat' on internal:attr=[placeholder="What needs to be done?"i]
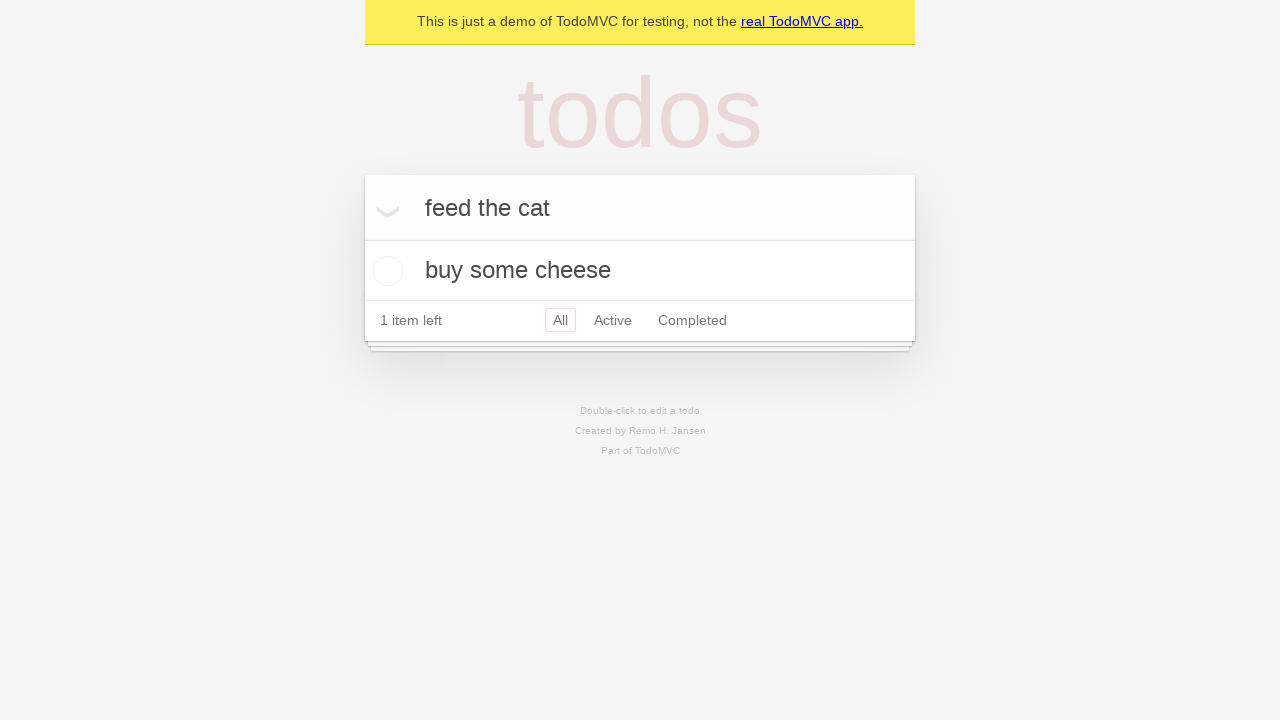

Pressed Enter to add second todo item on internal:attr=[placeholder="What needs to be done?"i]
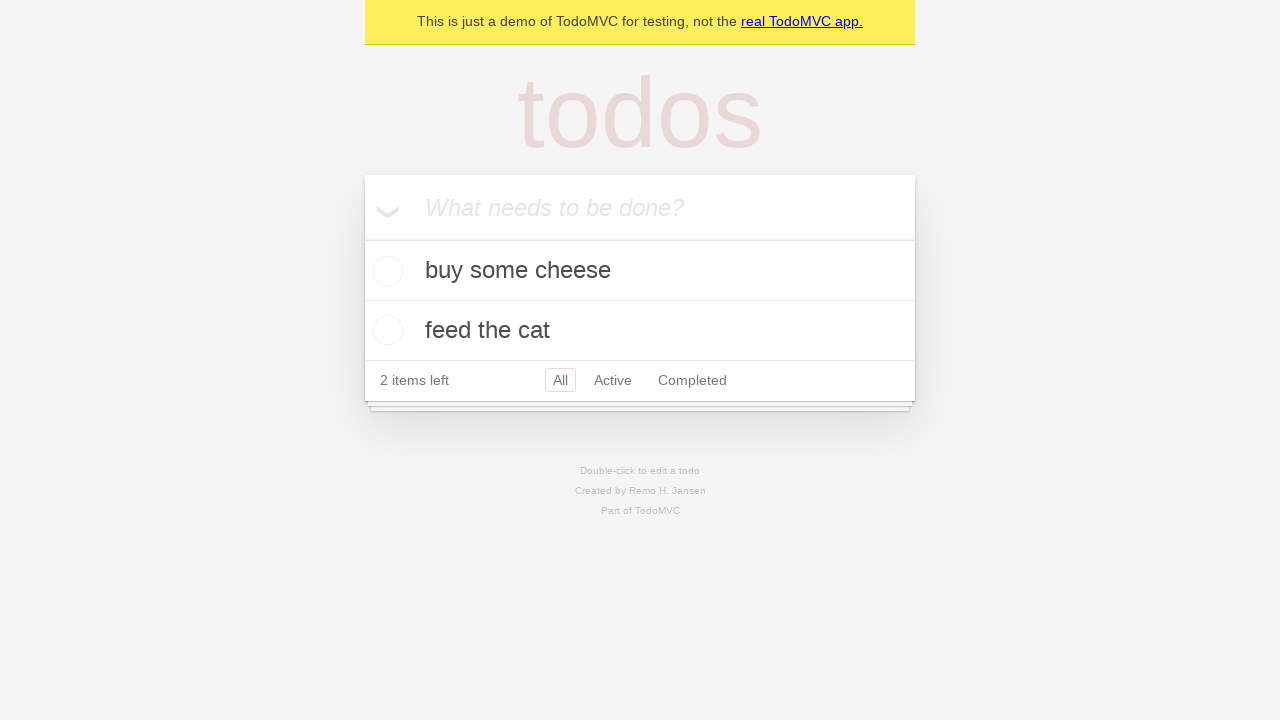

Marked first todo item 'buy some cheese' as complete at (385, 271) on internal:testid=[data-testid="todo-item"s] >> nth=0 >> internal:role=checkbox
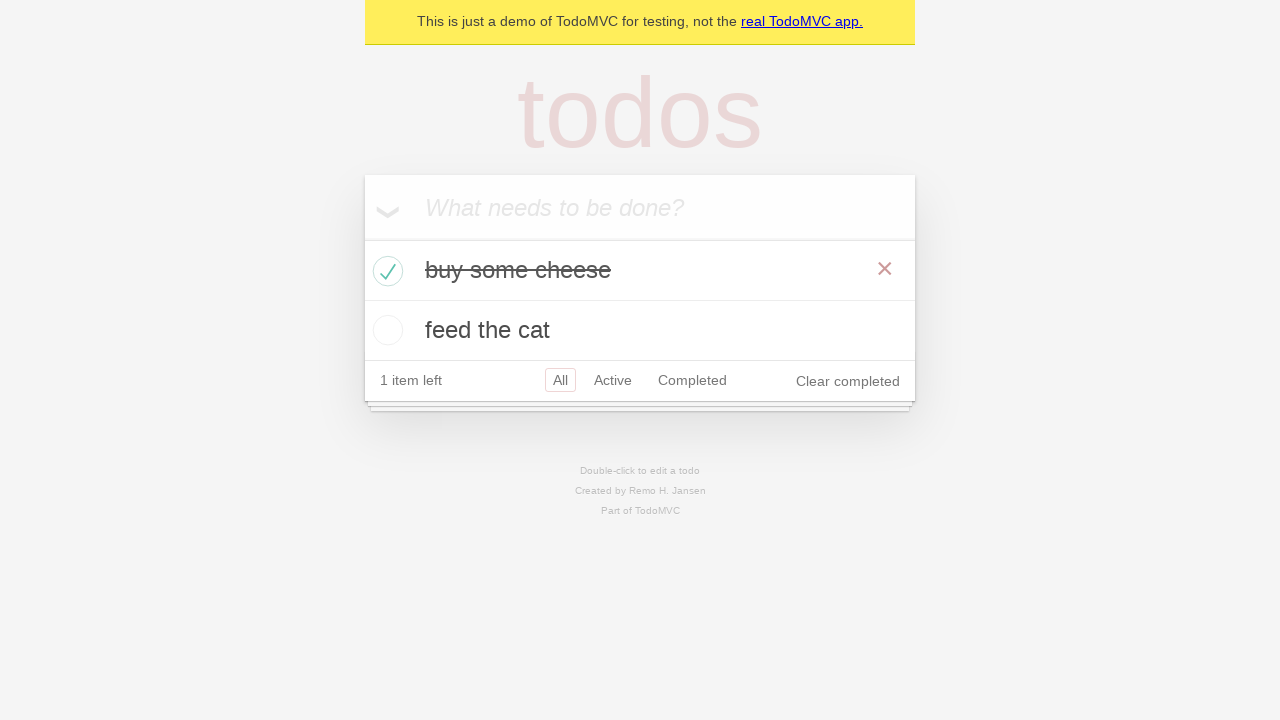

Marked second todo item 'feed the cat' as complete at (385, 330) on internal:testid=[data-testid="todo-item"s] >> nth=1 >> internal:role=checkbox
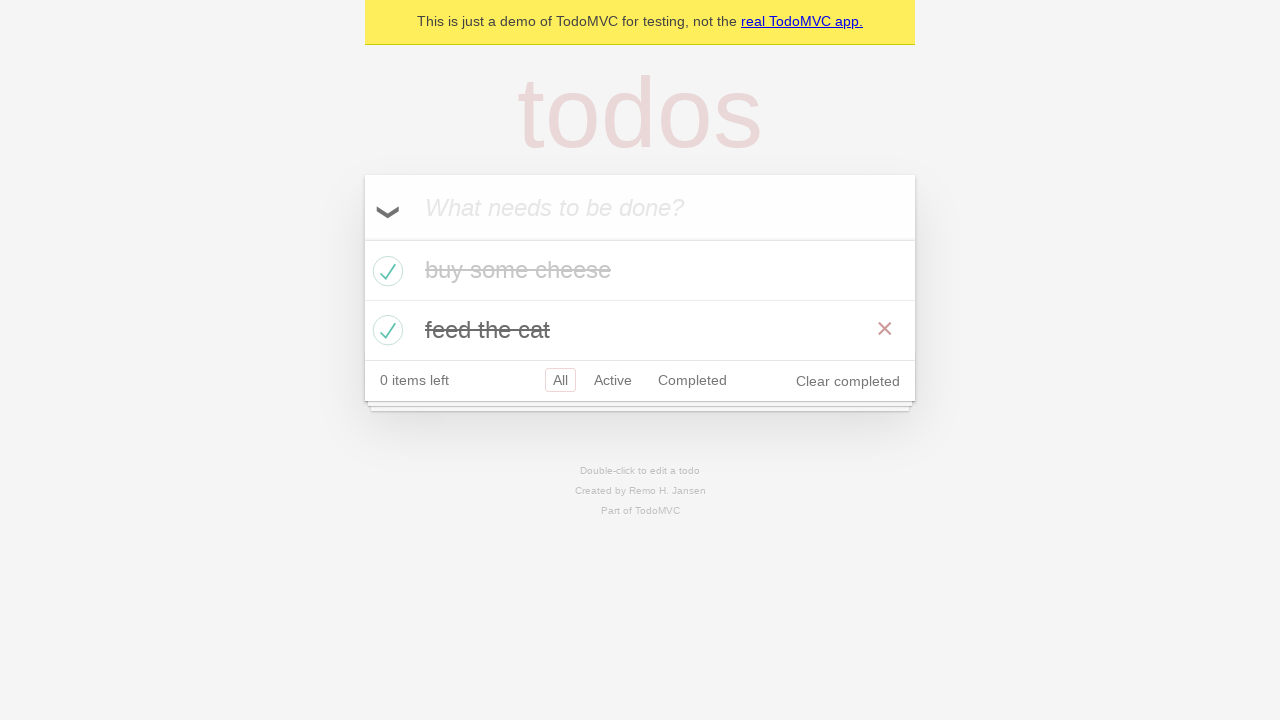

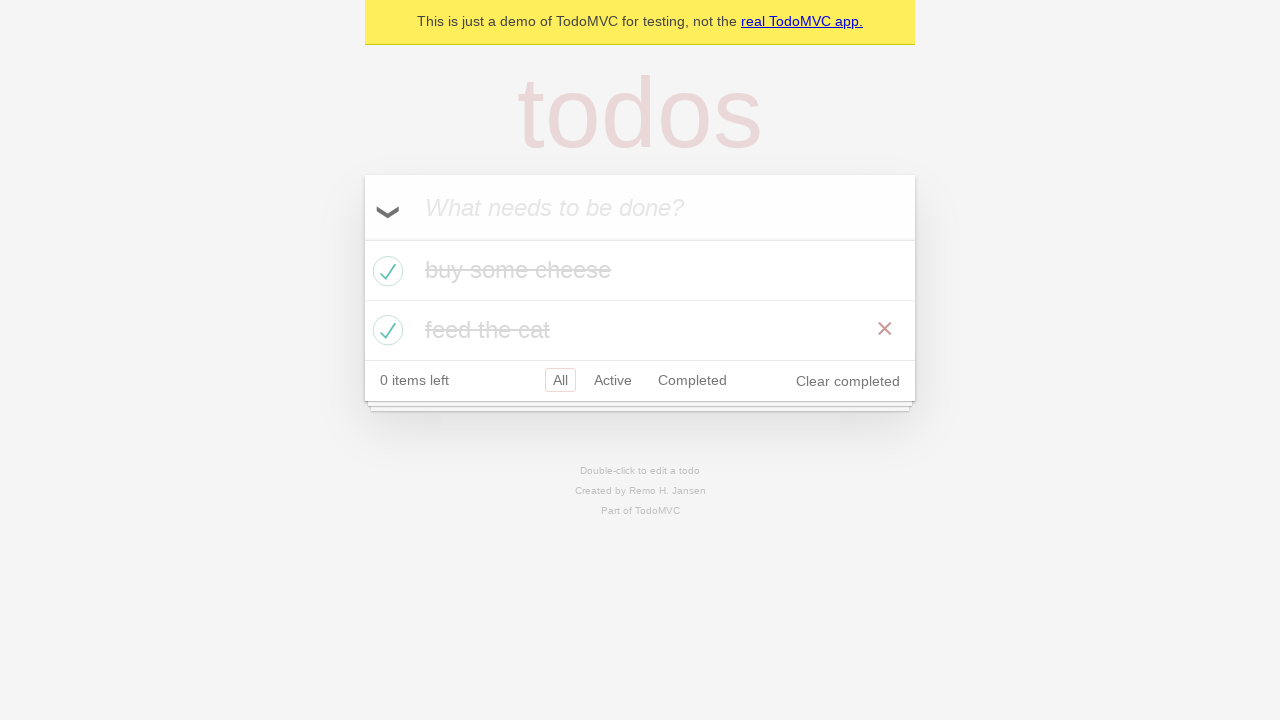